Navigates to the Sauce Labs test page and verifies the page title

Starting URL: https://saucelabs.com/test/guinea-pig

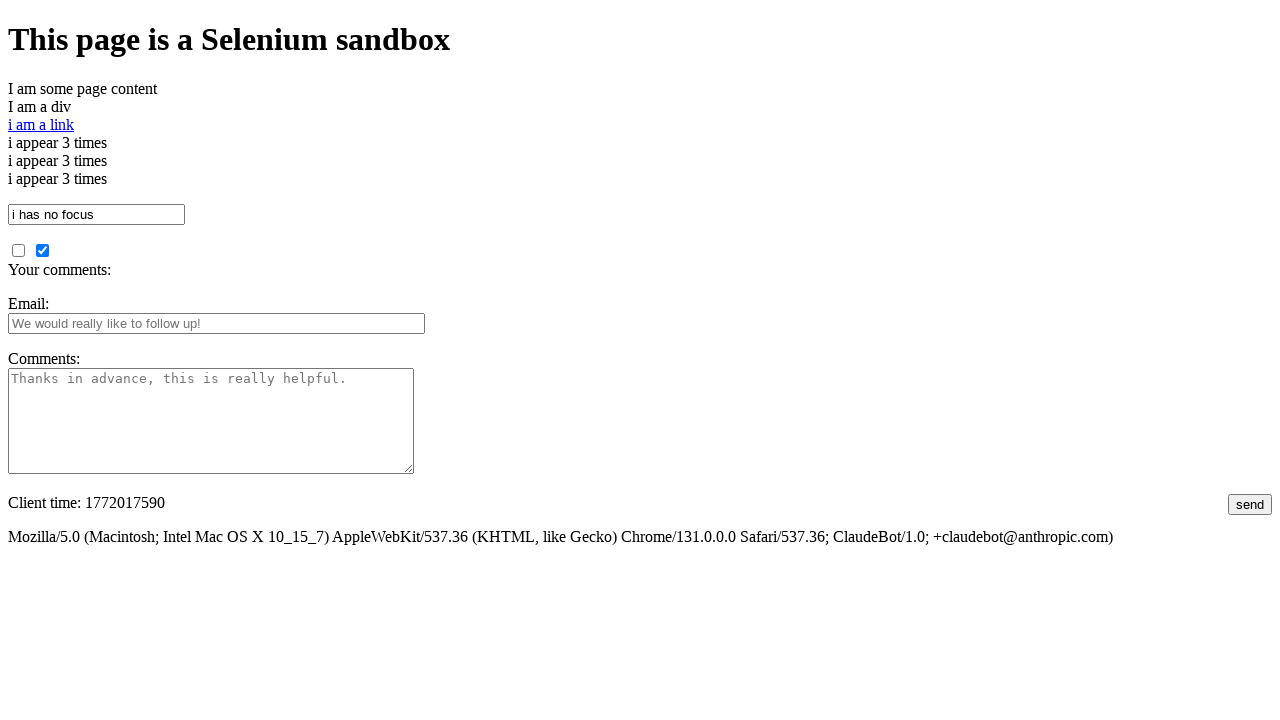

Navigated to Sauce Labs test page
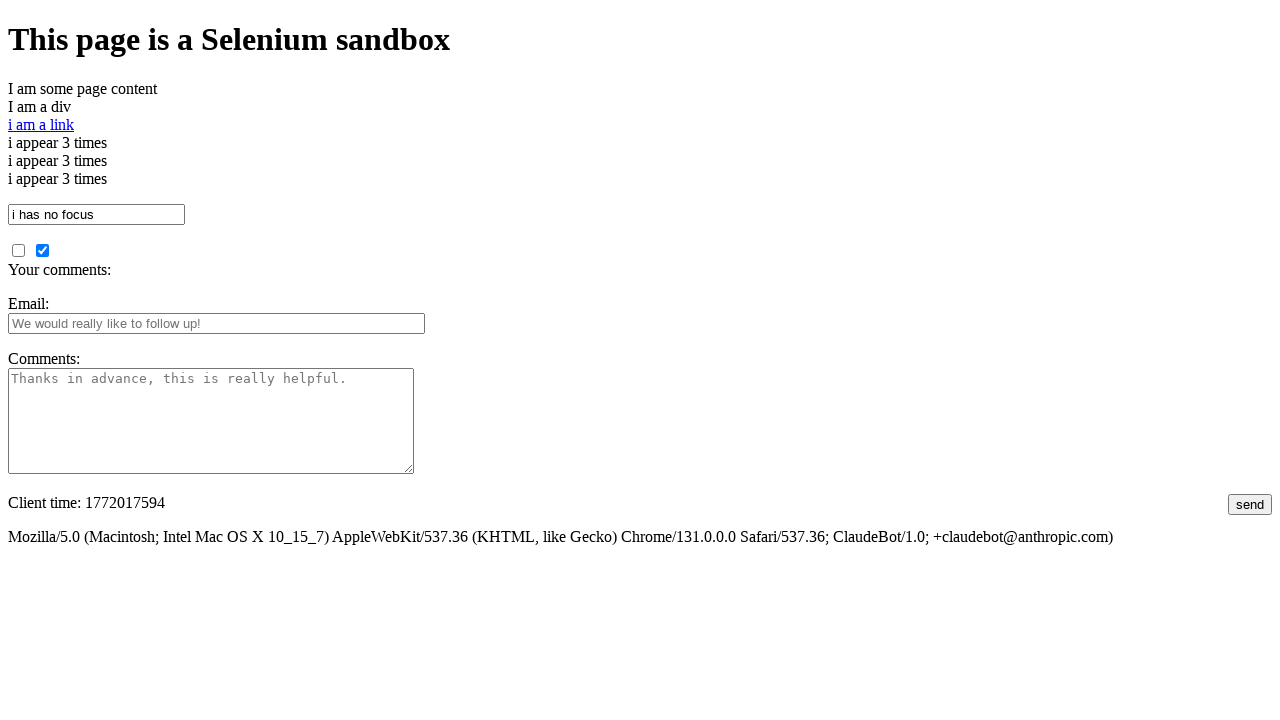

Verified page title is 'I am a page title - Sauce Labs'
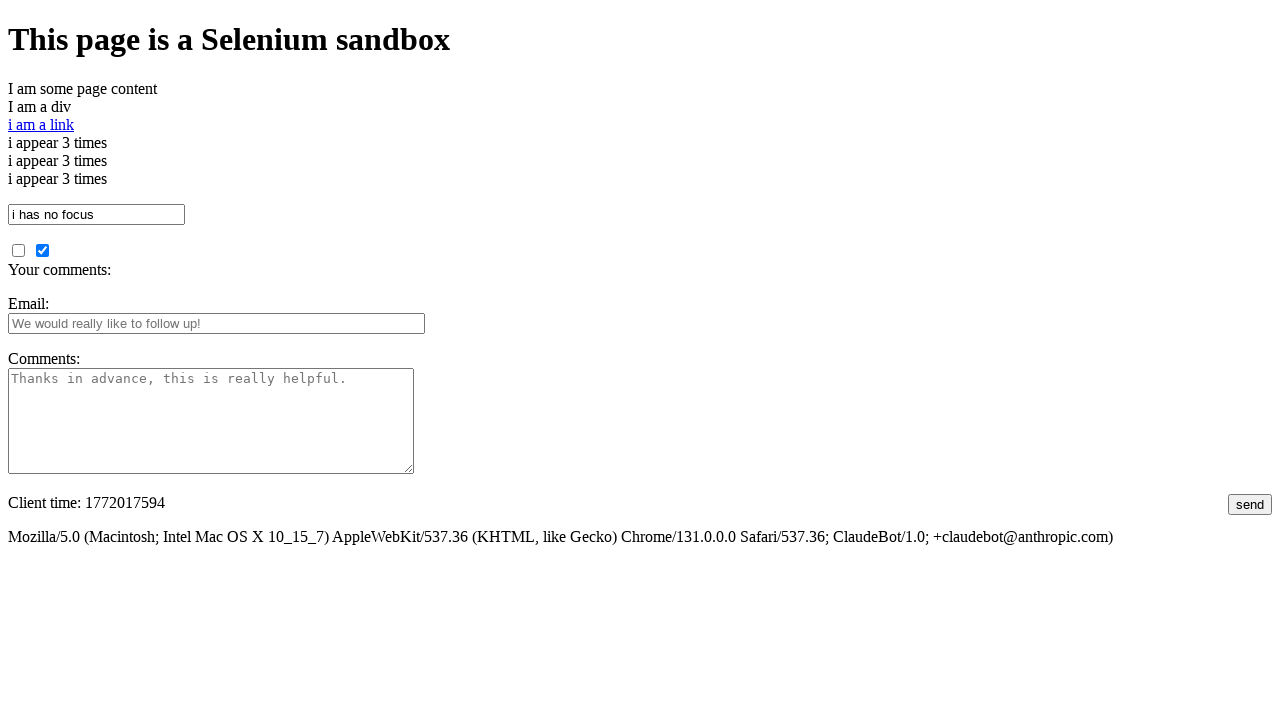

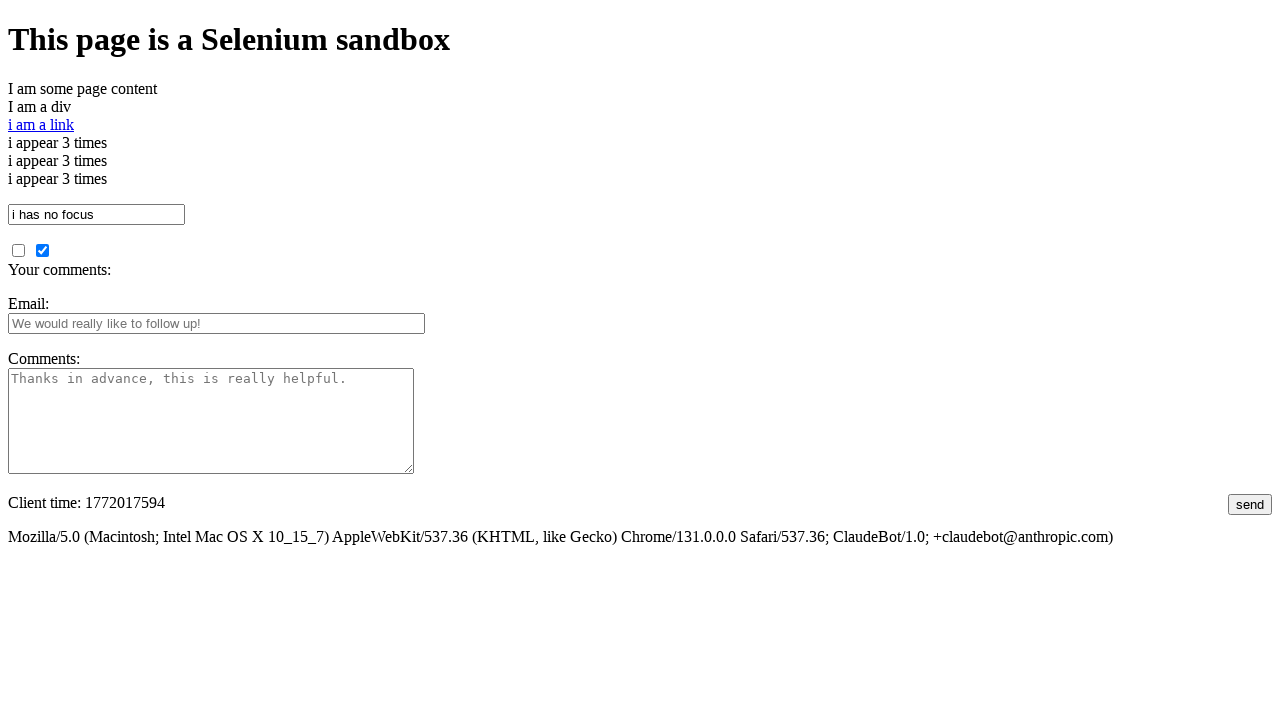